Navigates to the ZeroBank login page and verifies that the page header displays "Log in to ZeroBank"

Starting URL: http://zero.webappsecurity.com/login.html

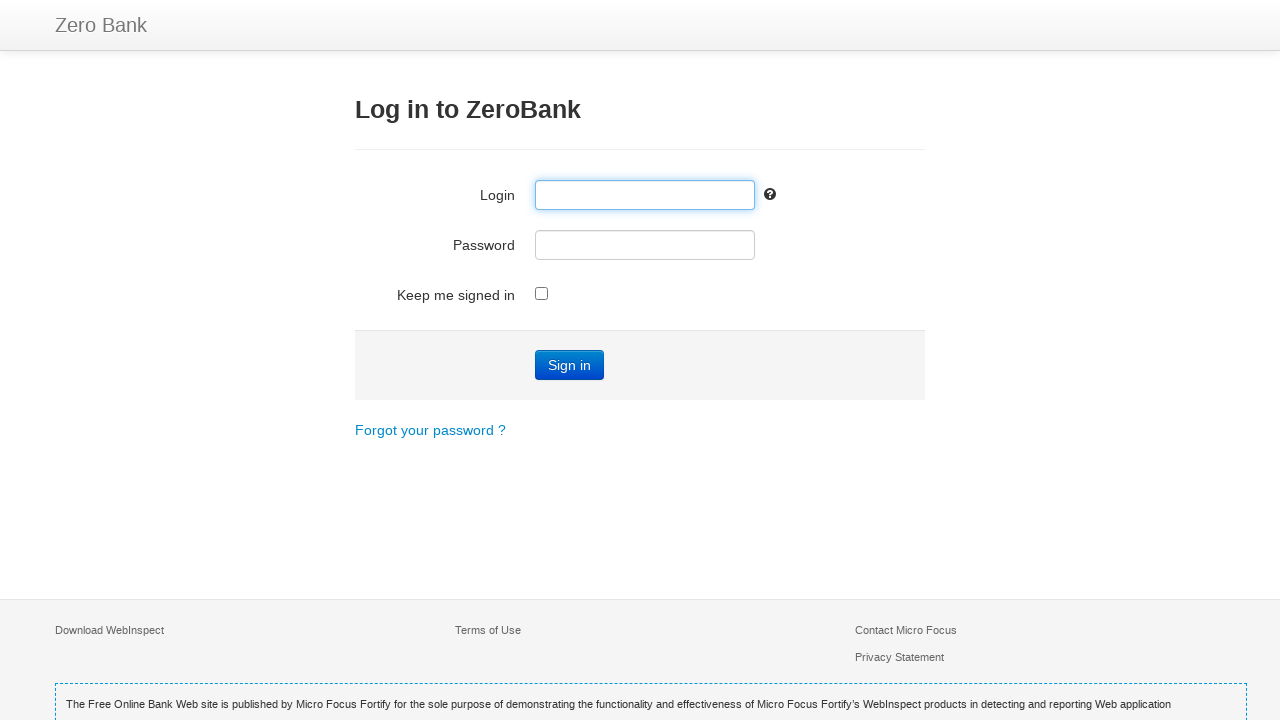

Navigated to ZeroBank login page
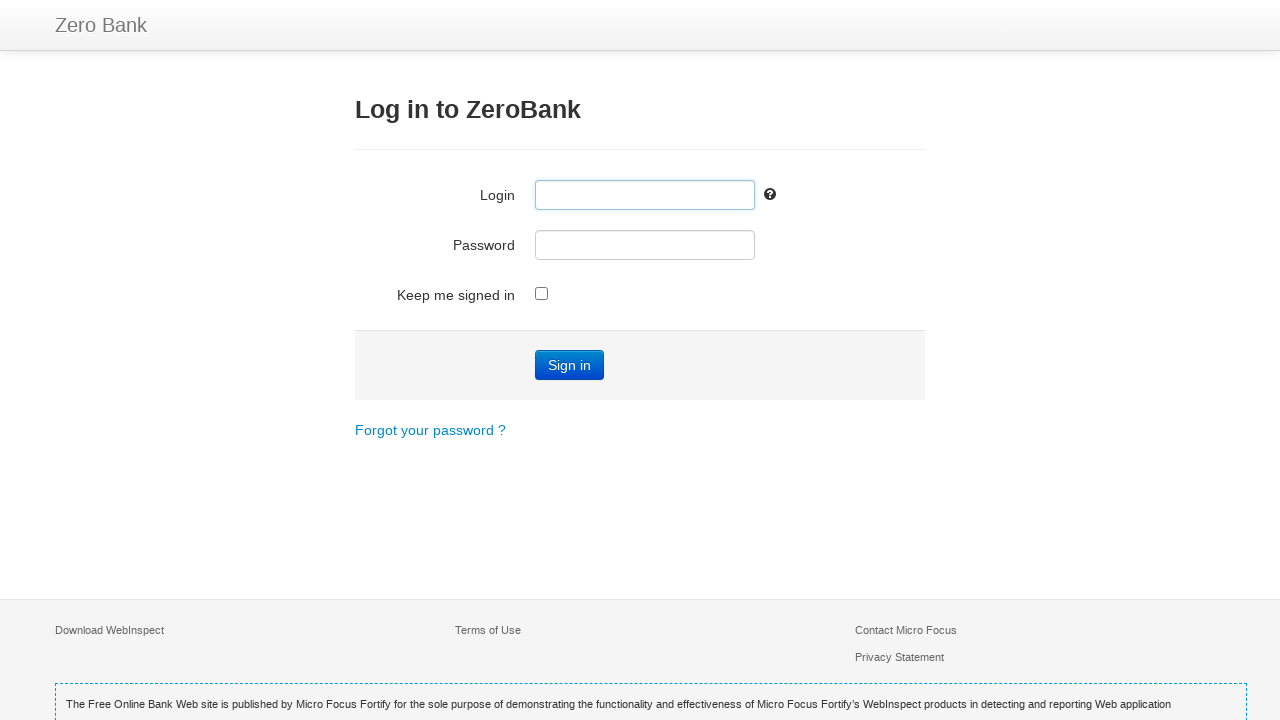

H3 header element is visible
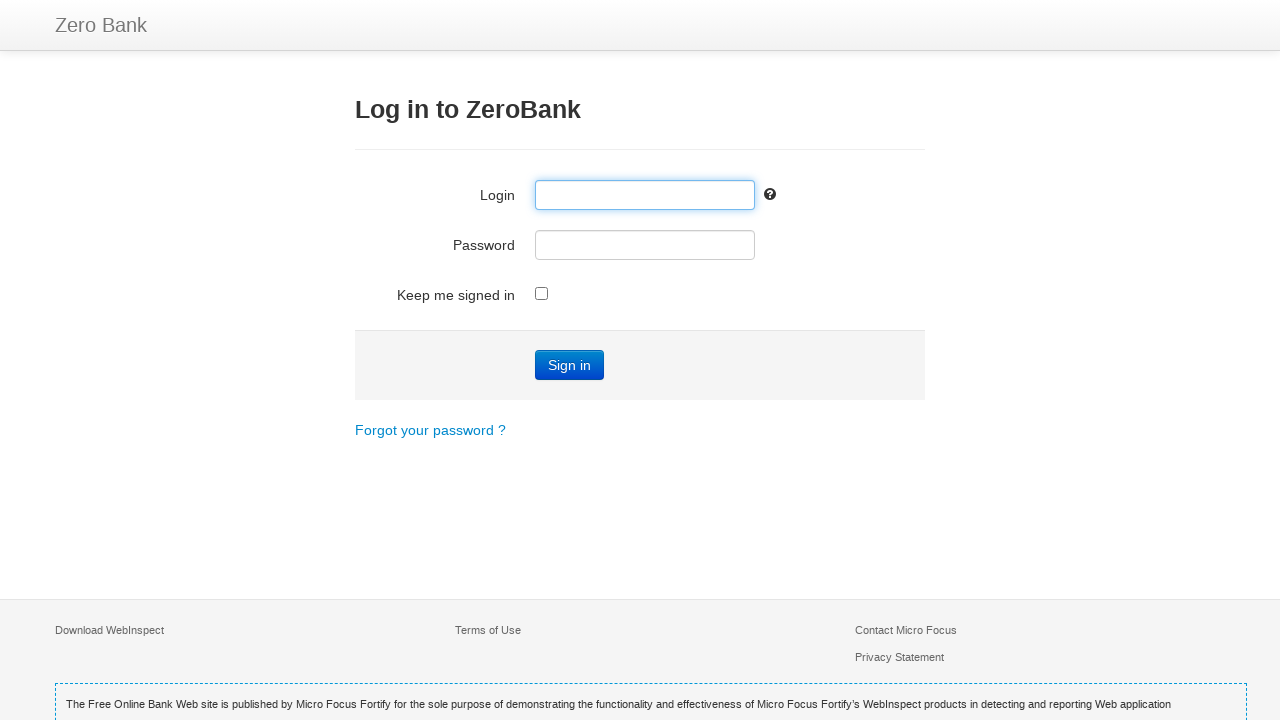

Retrieved header text content: 'Log in to ZeroBank'
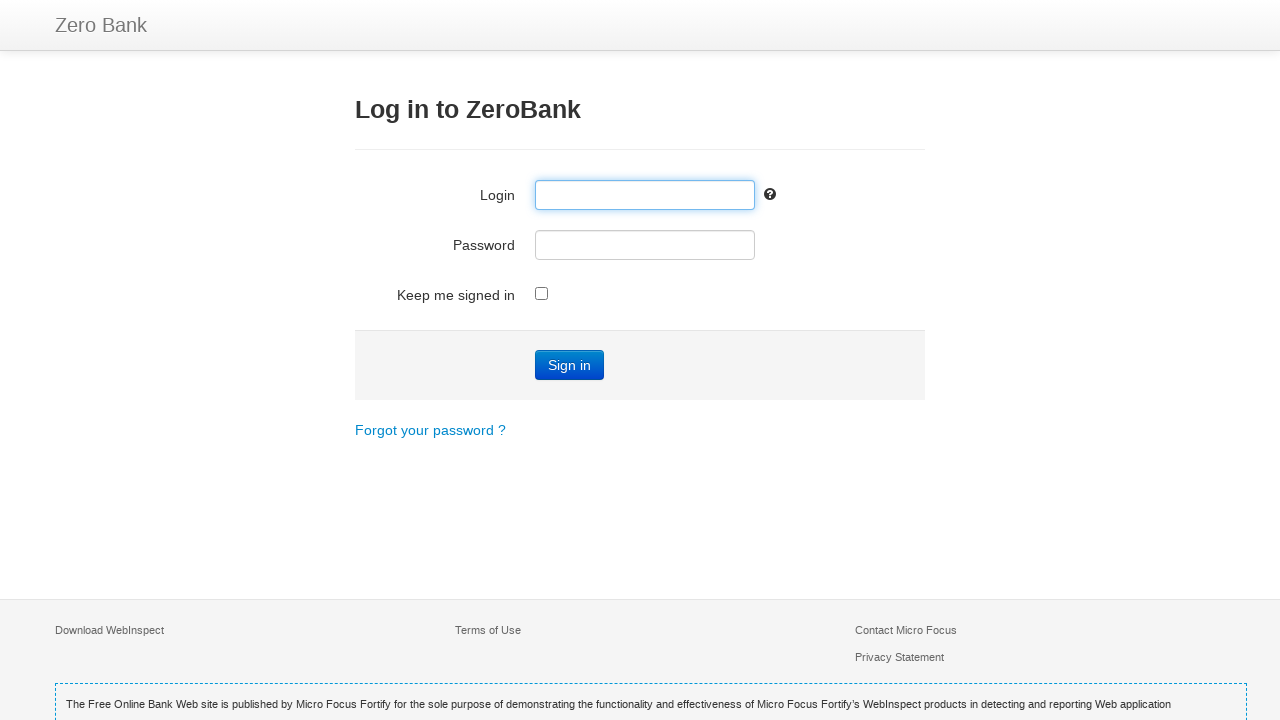

Header text verification passed - 'Log in to ZeroBank' displayed correctly
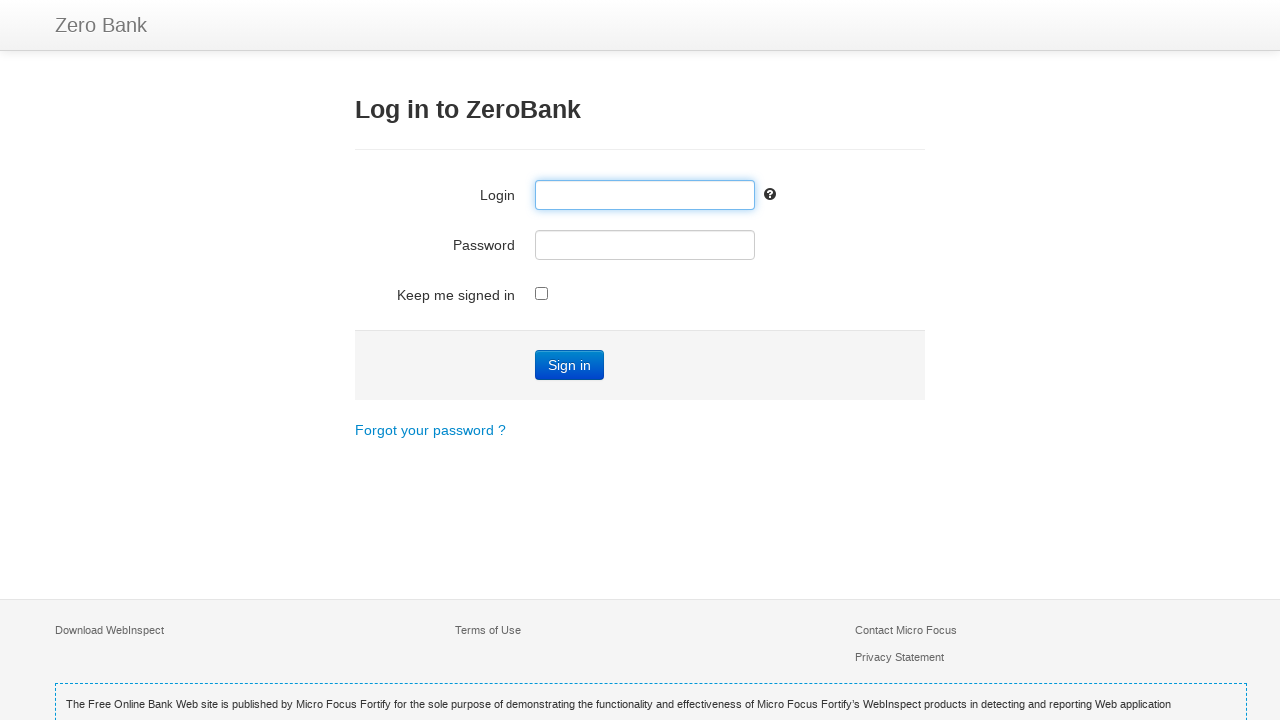

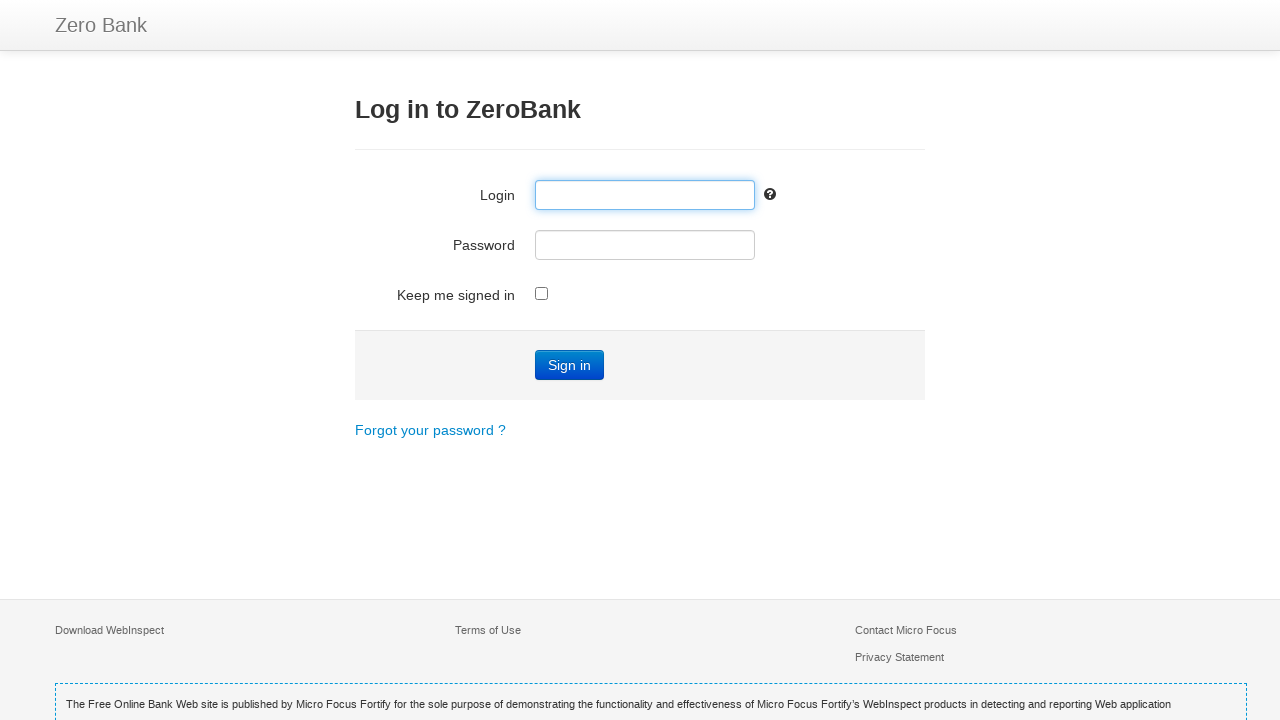